Tests various input field interactions on a practice page including filling text fields, appending text, clearing fields, and checking field states (enabled/readonly)

Starting URL: https://letcode.in/edit

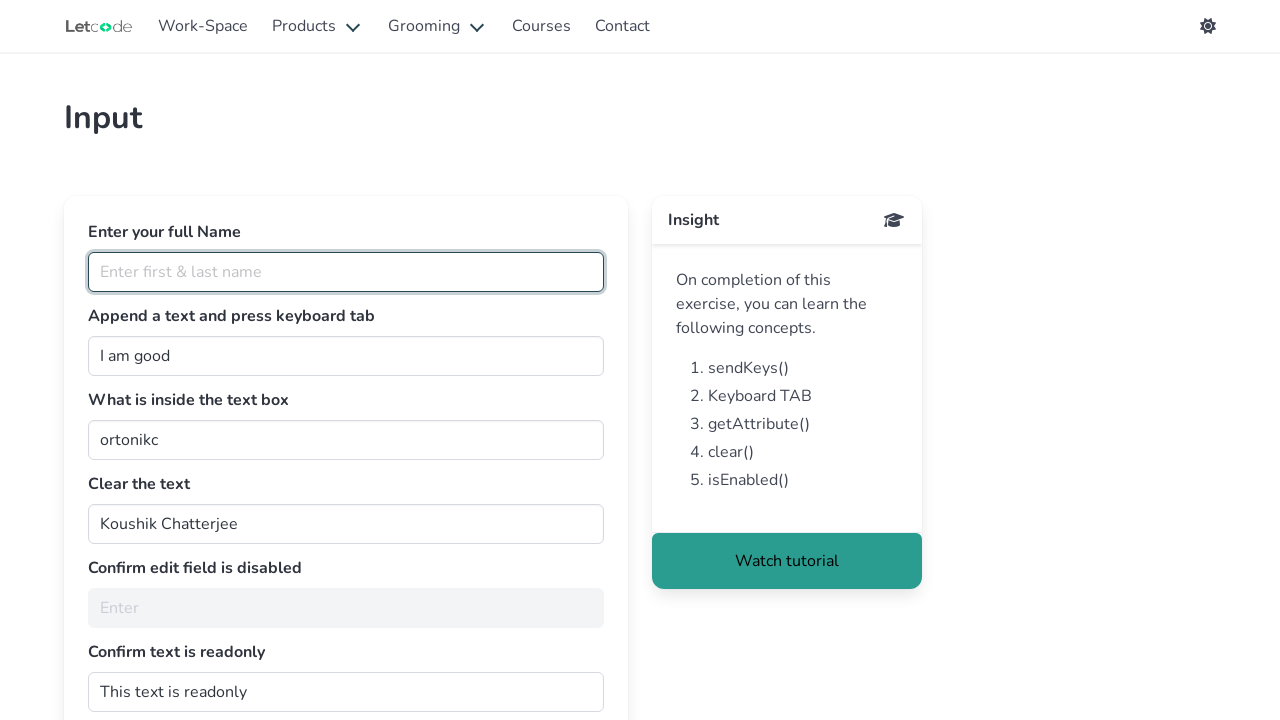

Navigated to practice page at https://letcode.in/edit
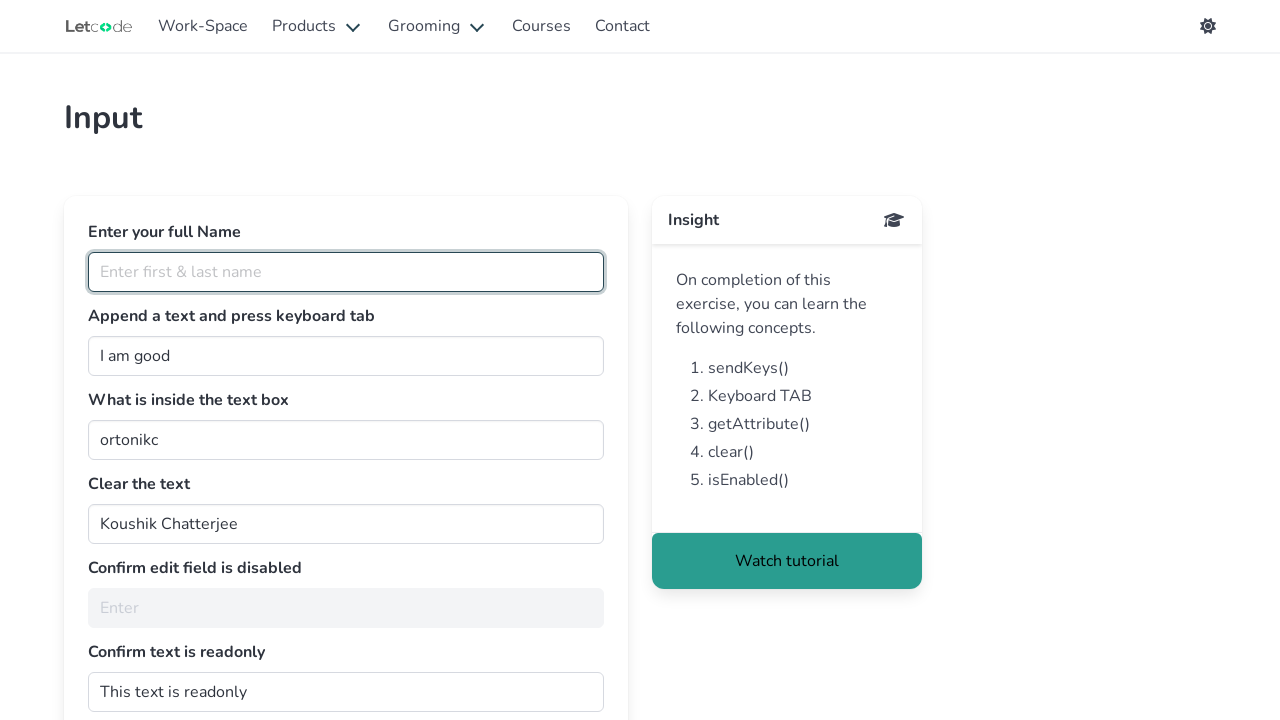

Filled fullName field with 'Rajesh S' on #fullName
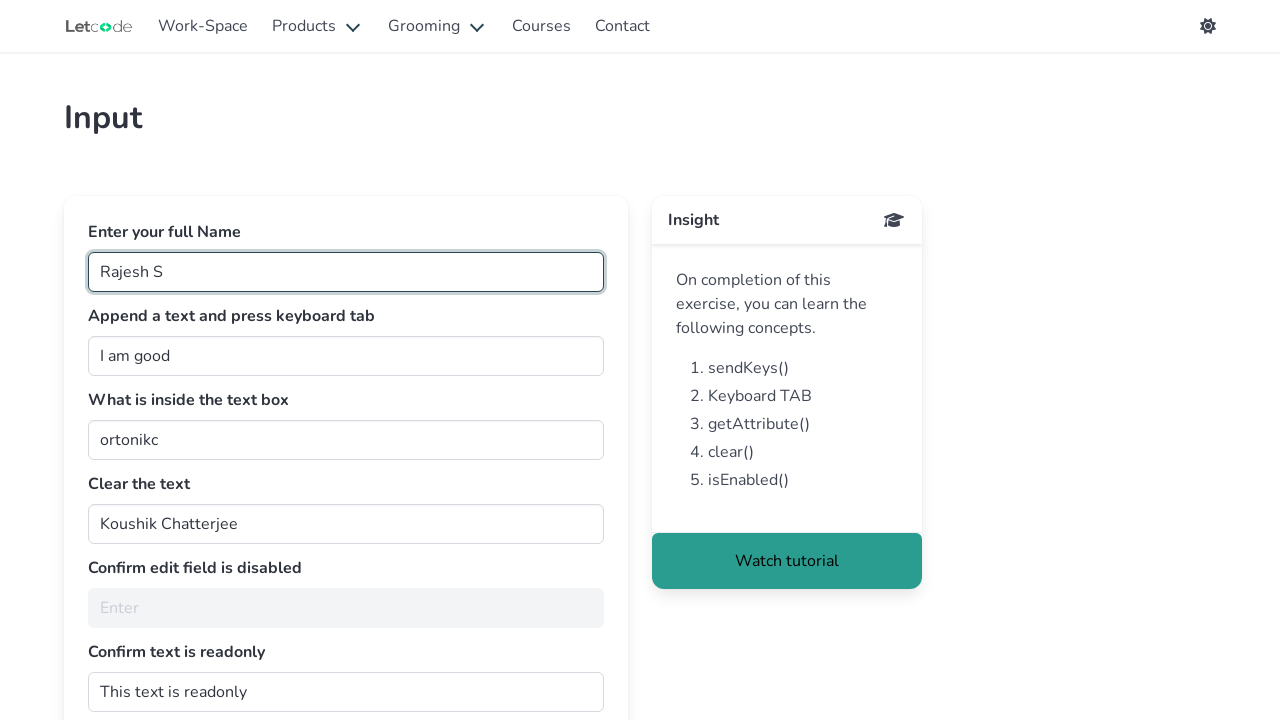

Clicked on join field to focus at (346, 356) on #join
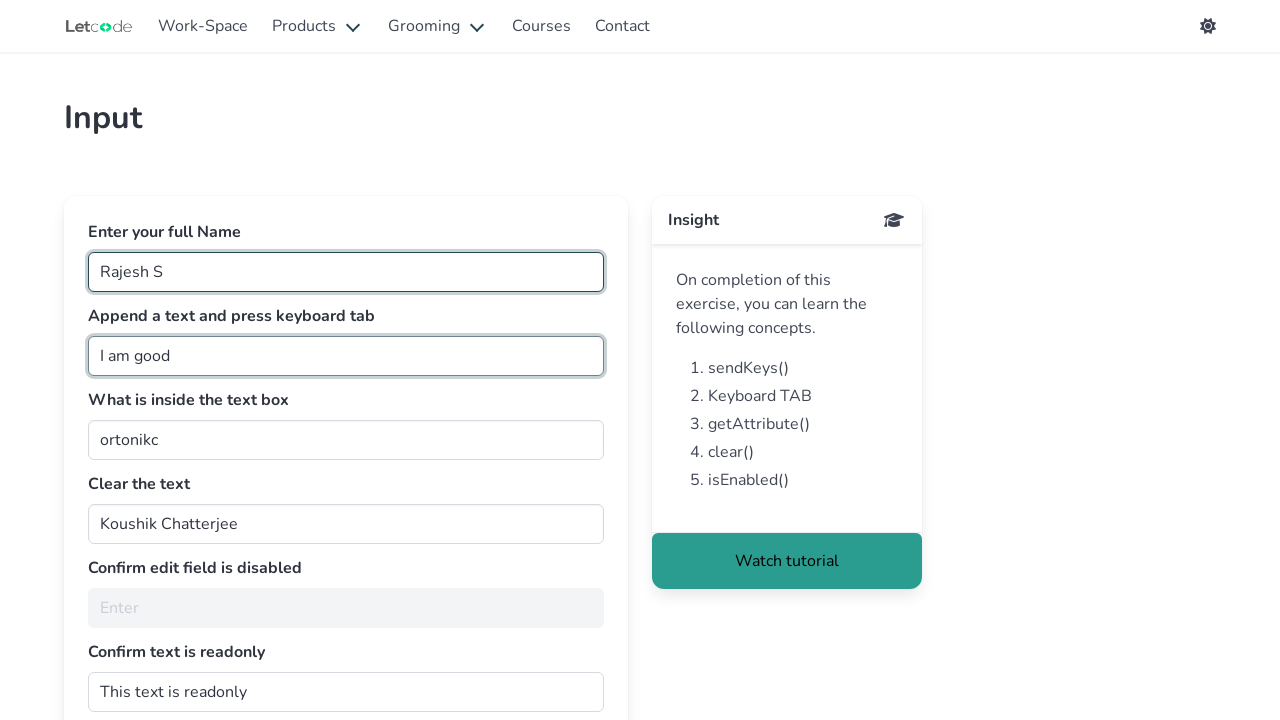

Pressed End key to move cursor to end of join field
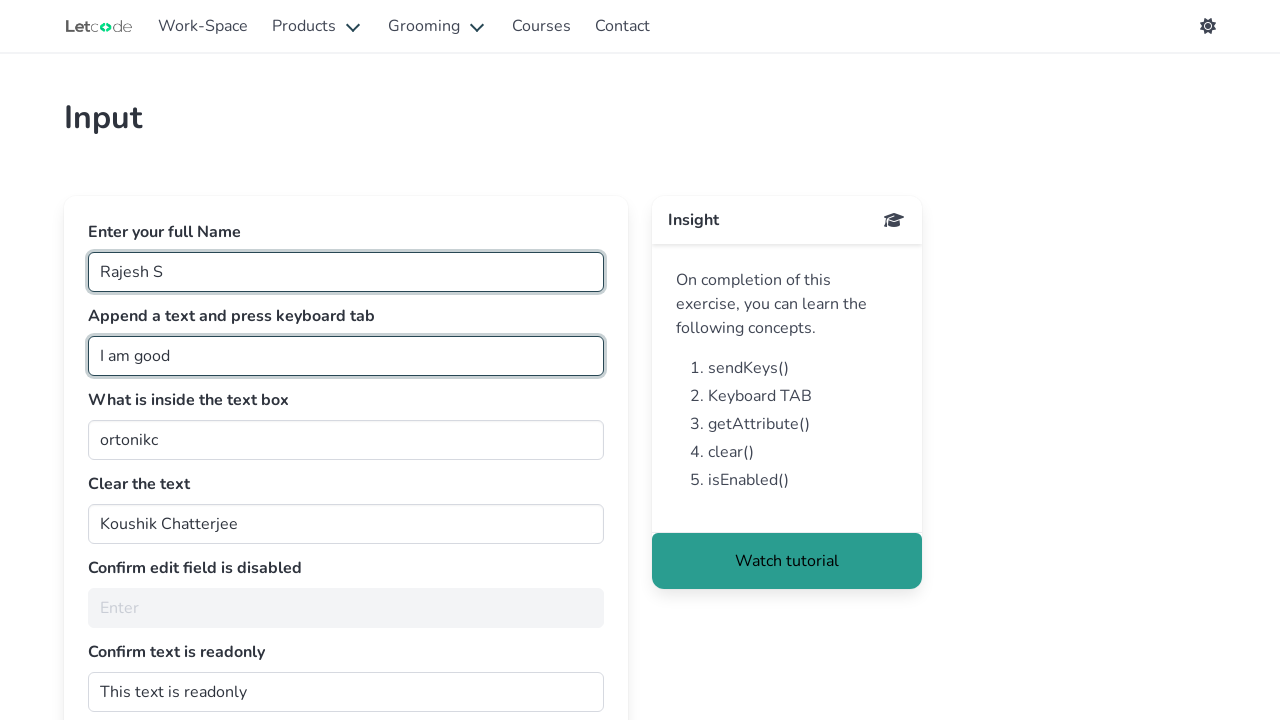

Appended text ' human being' to join field
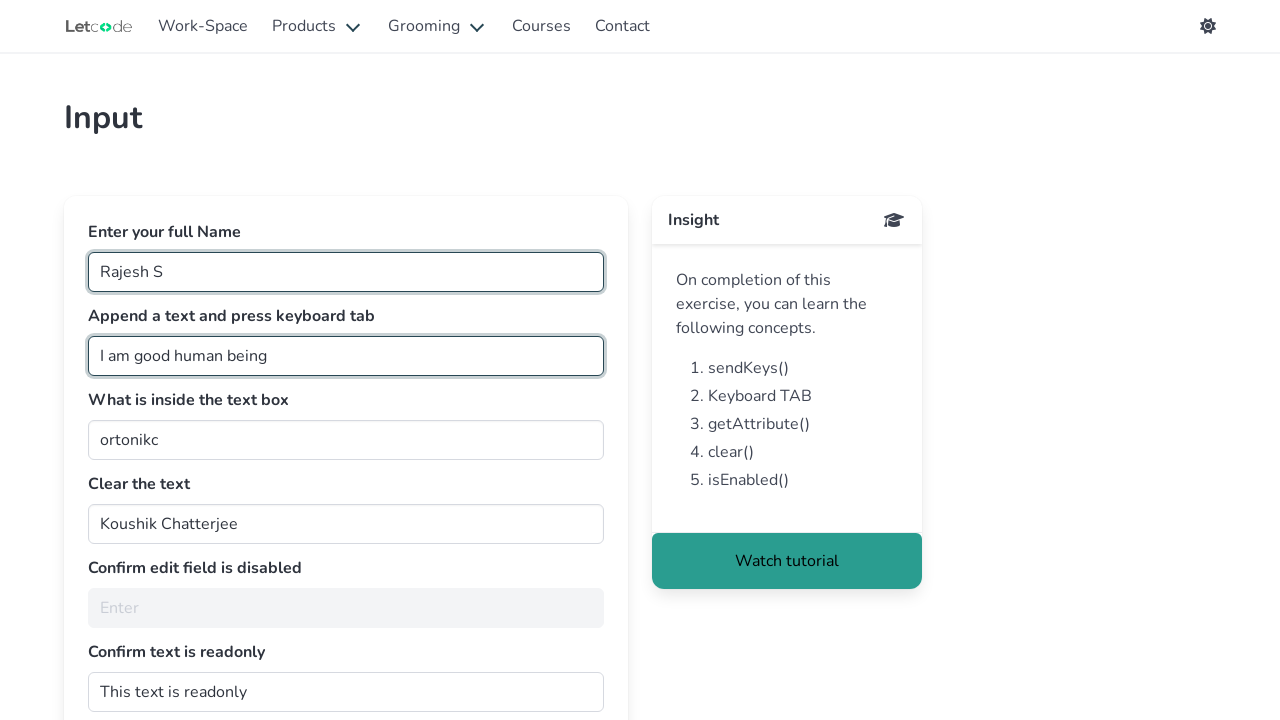

getMe field is present on the page
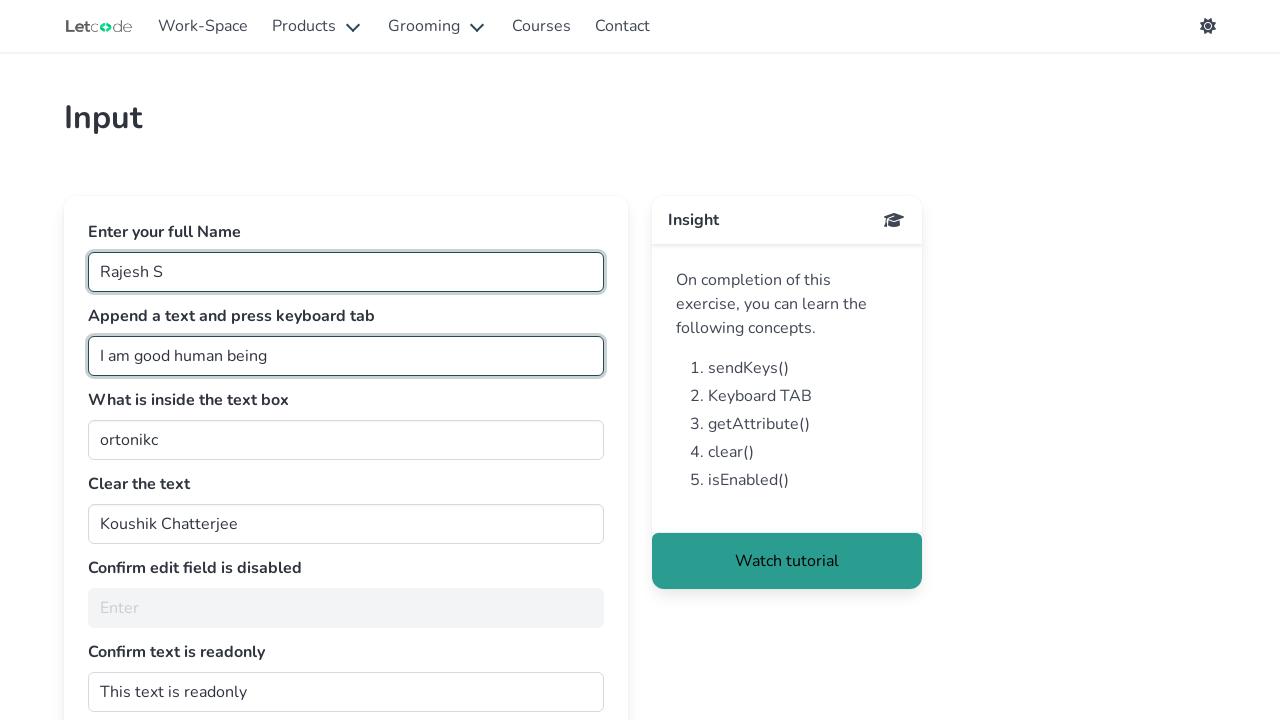

Cleared clearMe field on #clearMe
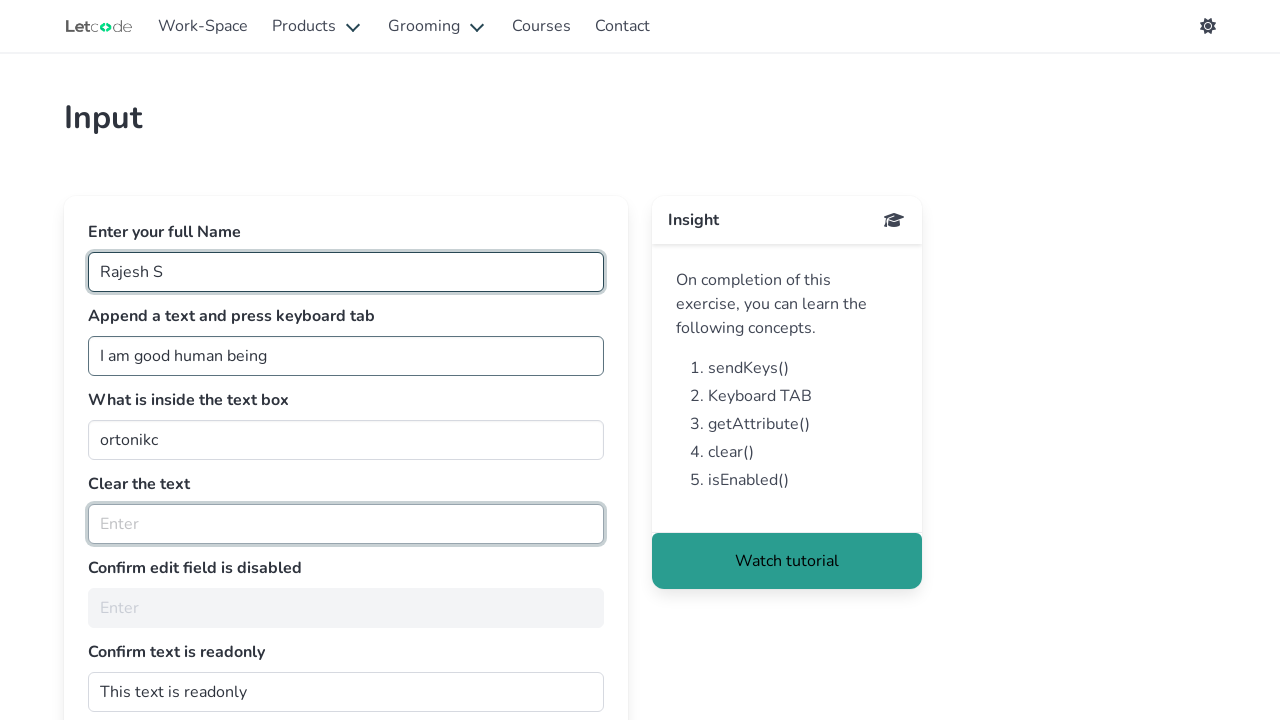

Verified noEdit field exists on the page
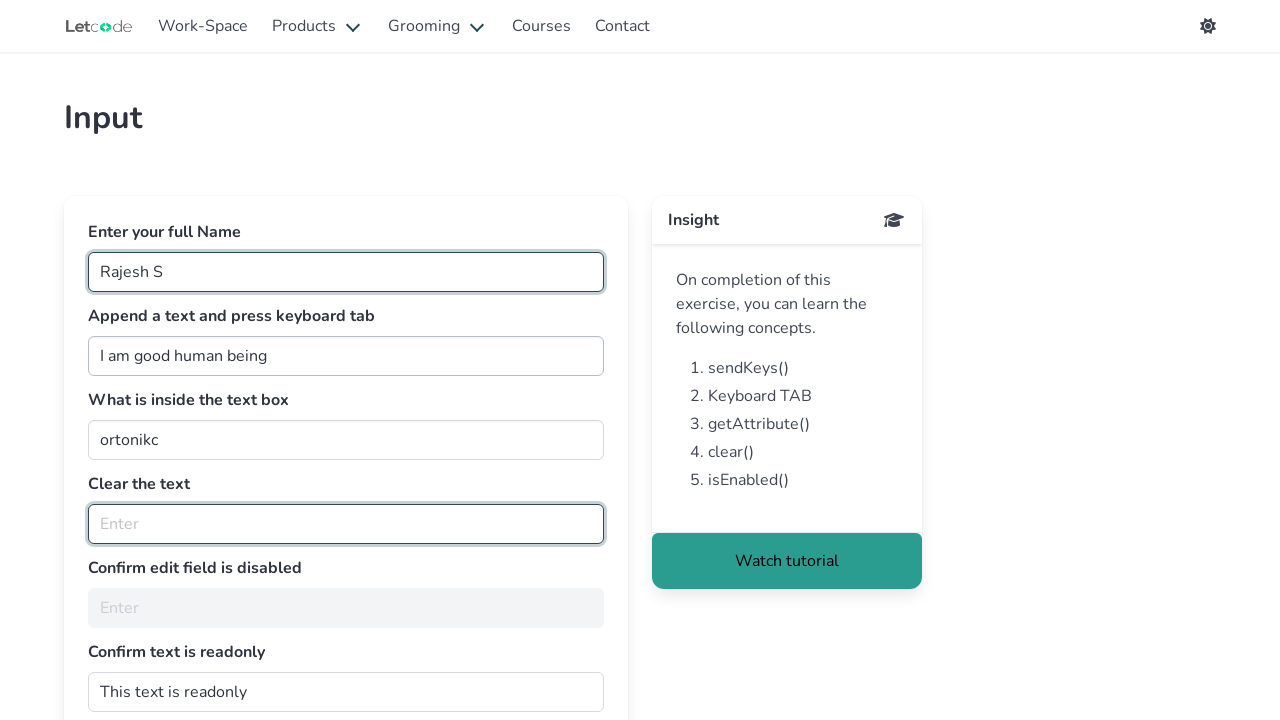

Verified dontwrite field exists on the page
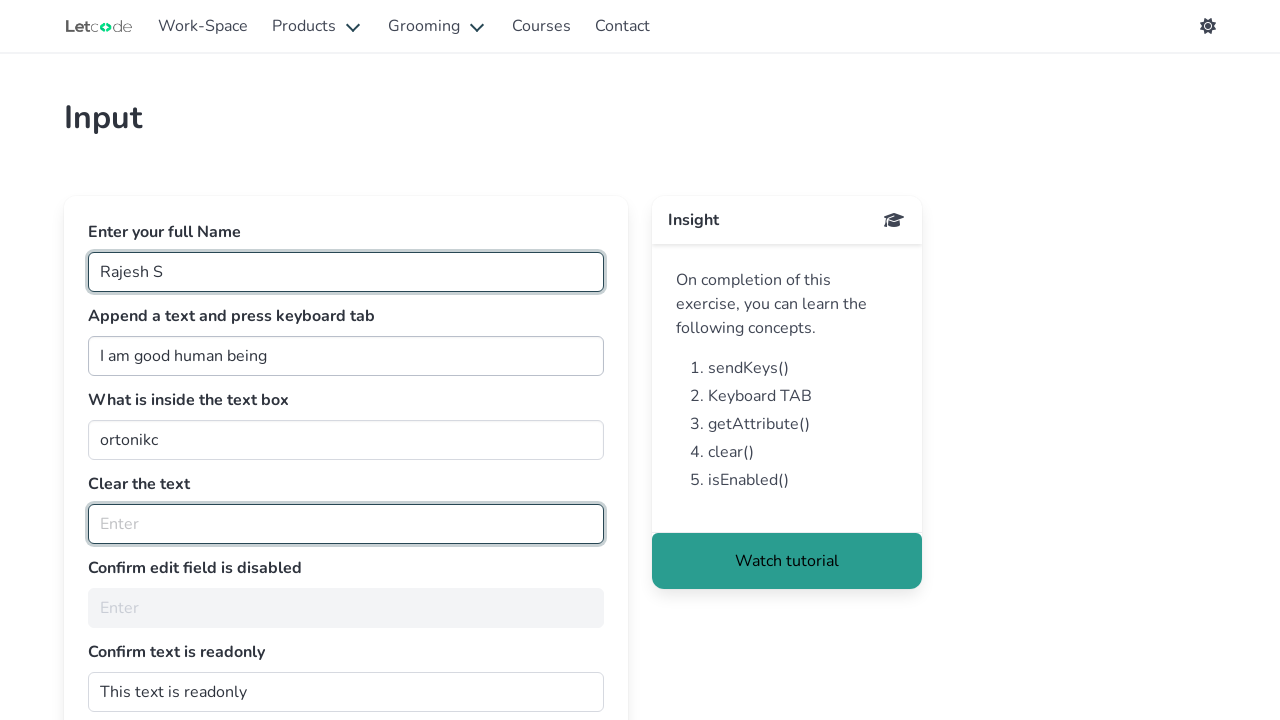

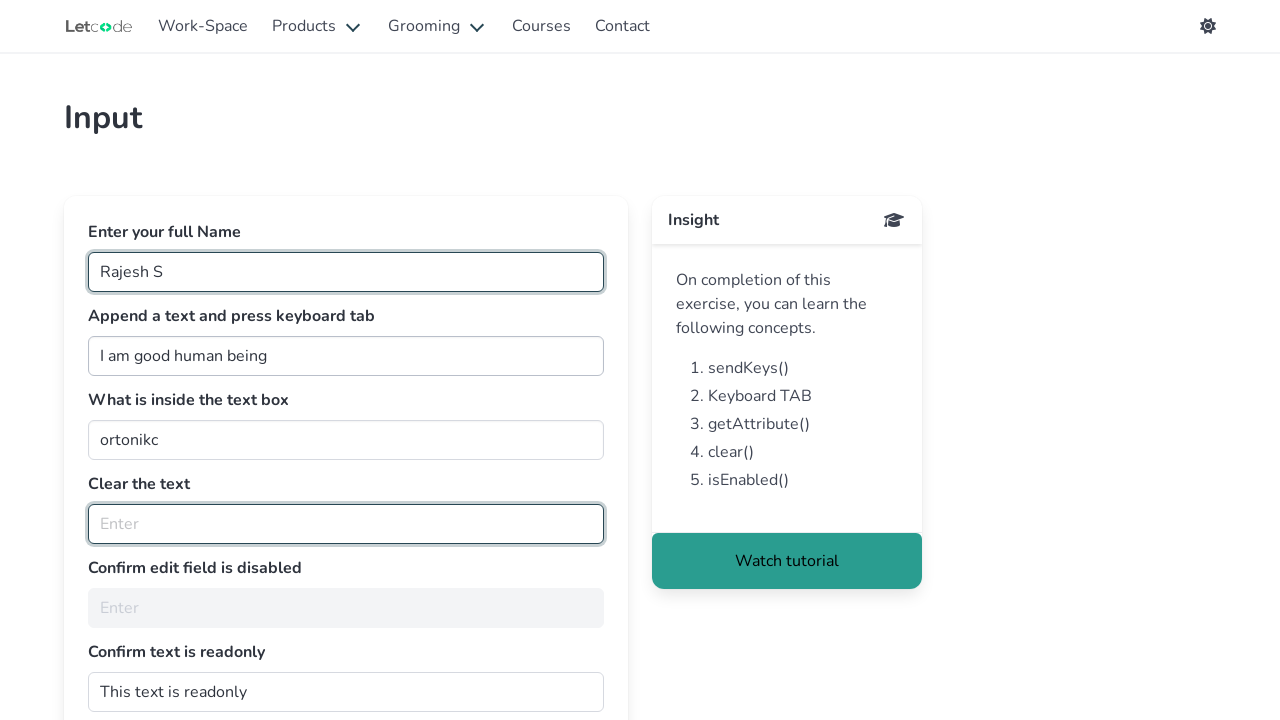